Navigates to the Form Authentication page by clicking the login link and verifies the page title

Starting URL: https://the-internet.herokuapp.com/

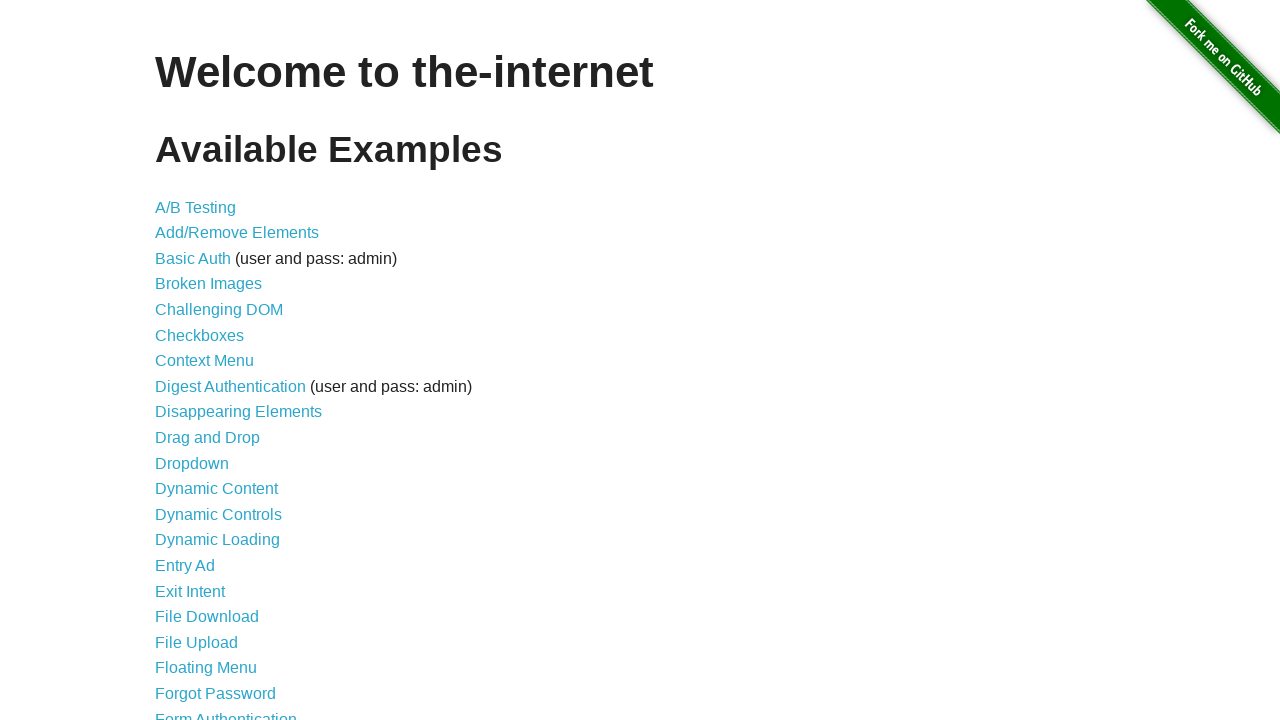

Clicked on the Form Authentication login link at (226, 712) on a[href='/login']
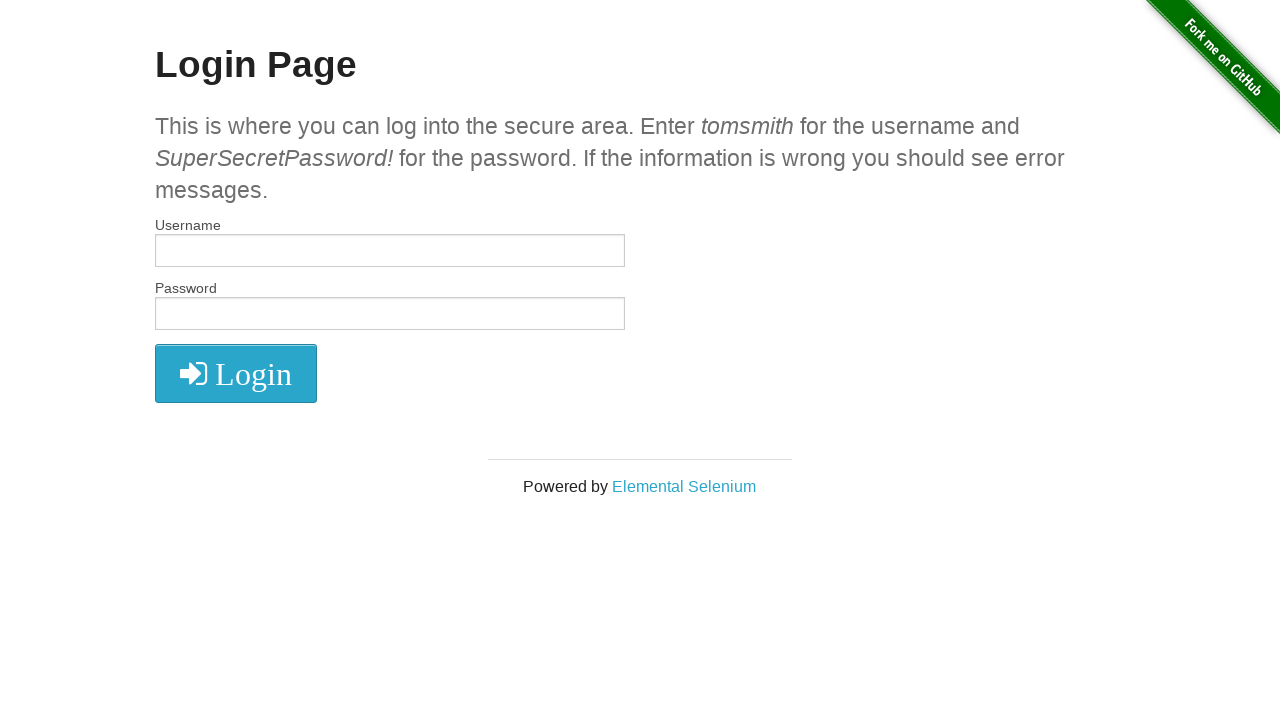

Verified page title is 'The Internet'
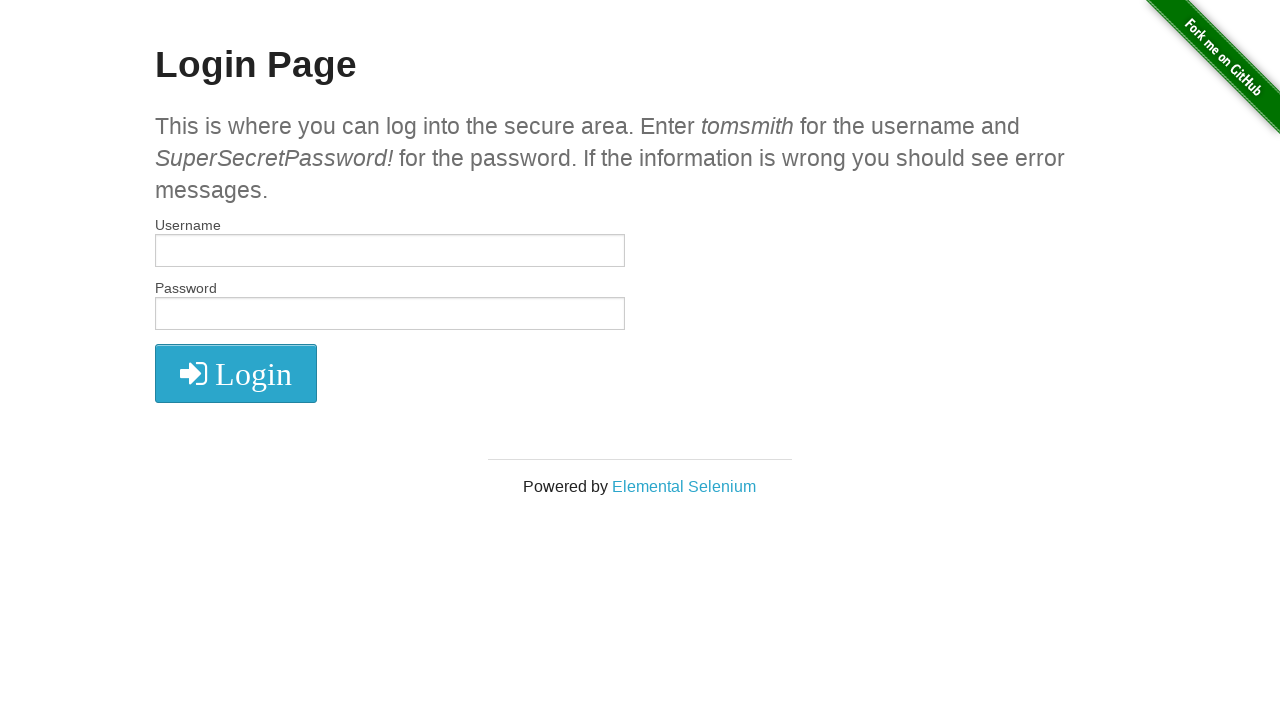

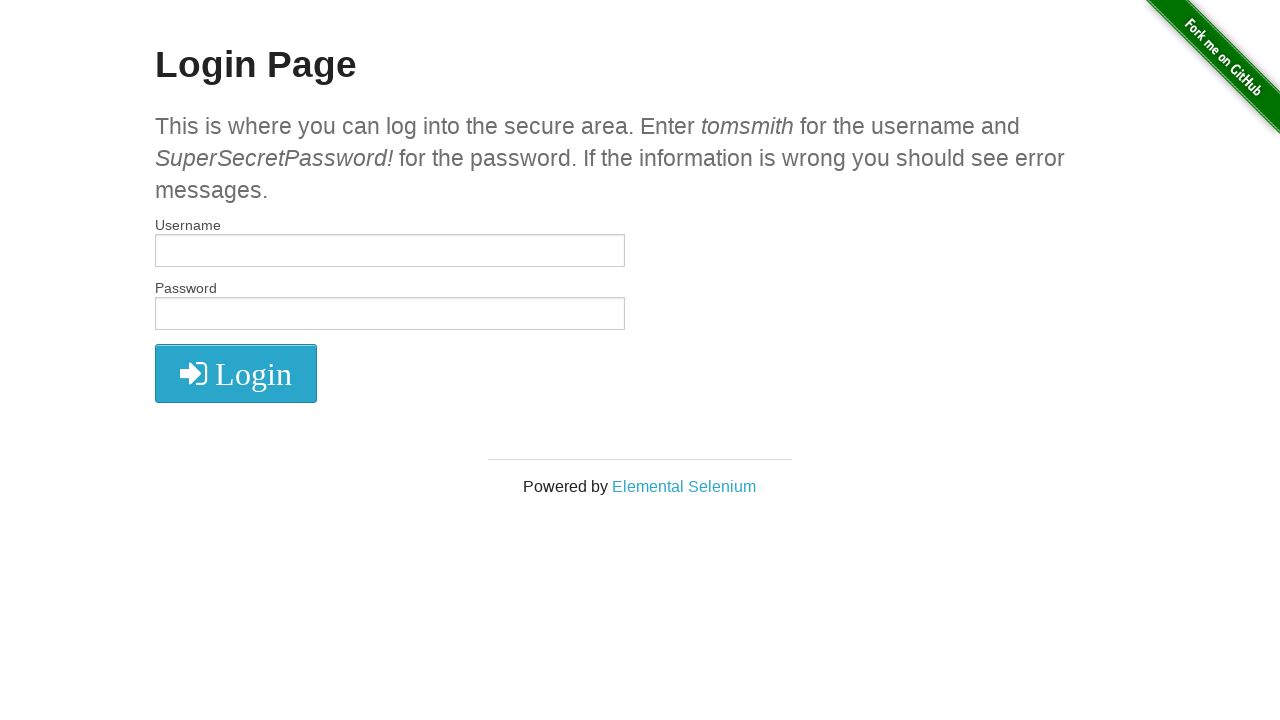